Tests hover functionality by hovering over an avatar image and verifying that additional user information (caption) becomes visible

Starting URL: http://the-internet.herokuapp.com/hovers

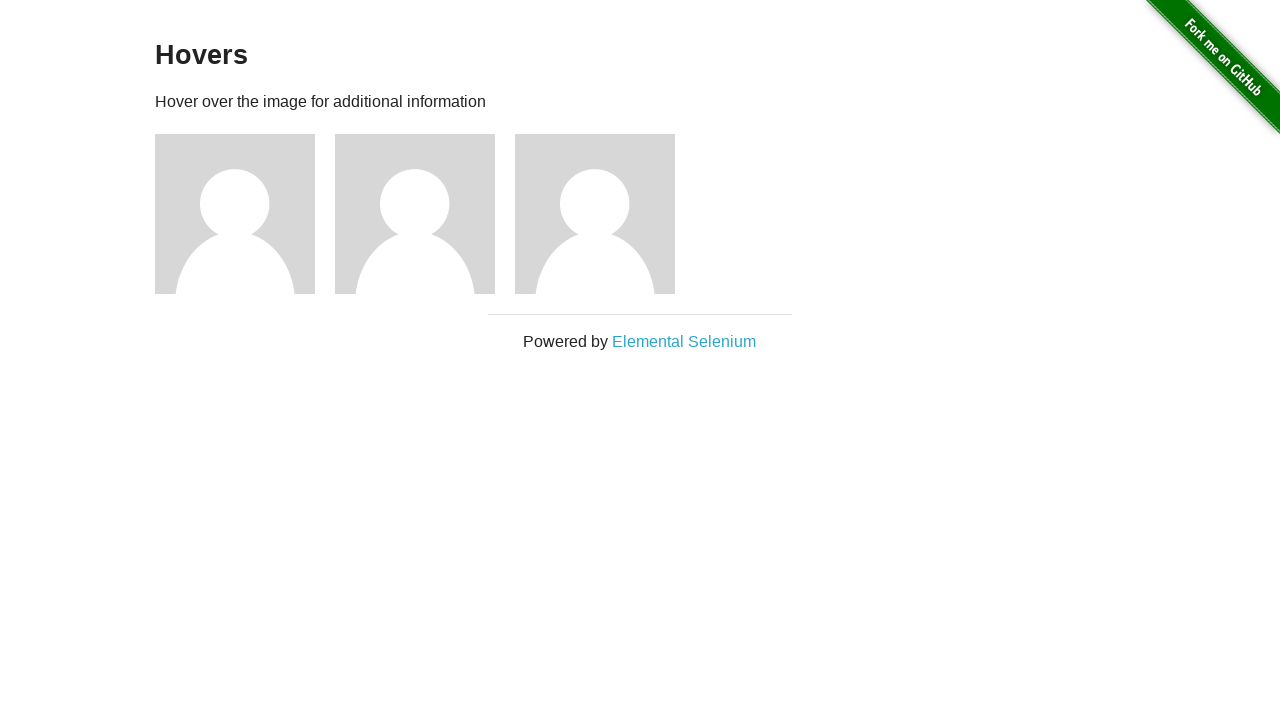

Located the first avatar element
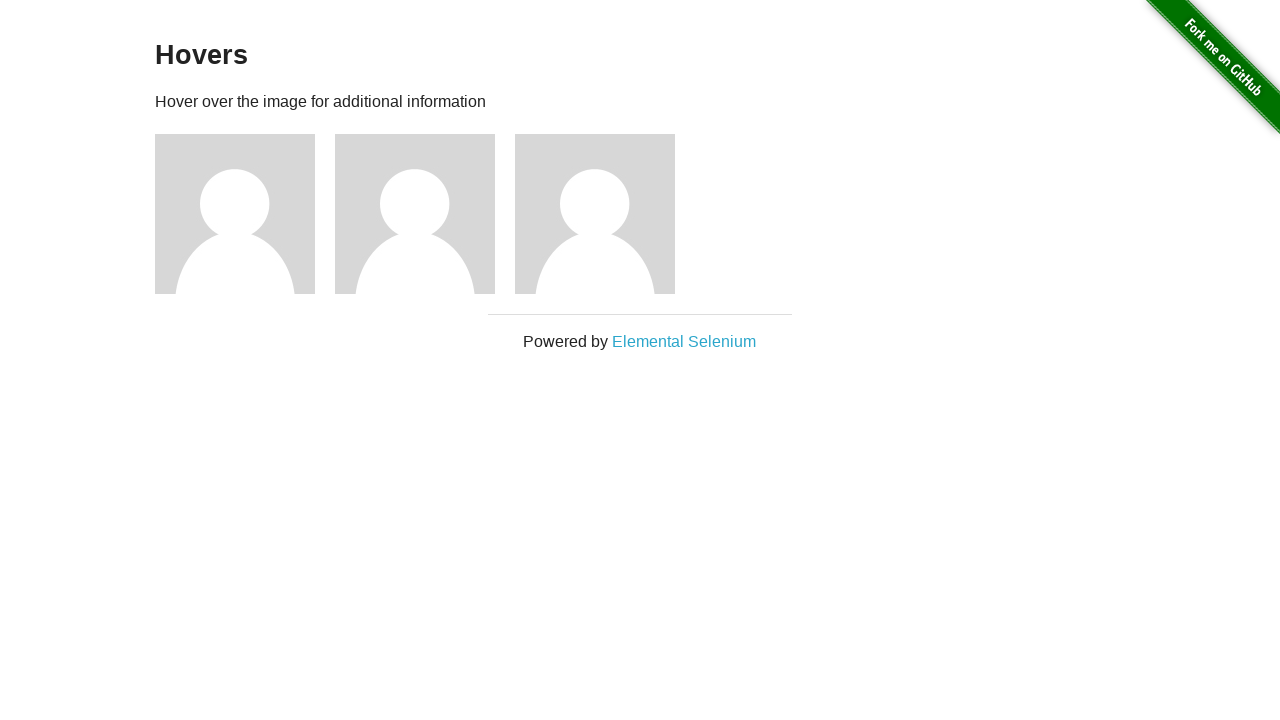

Hovered over the avatar image at (245, 214) on .figure >> nth=0
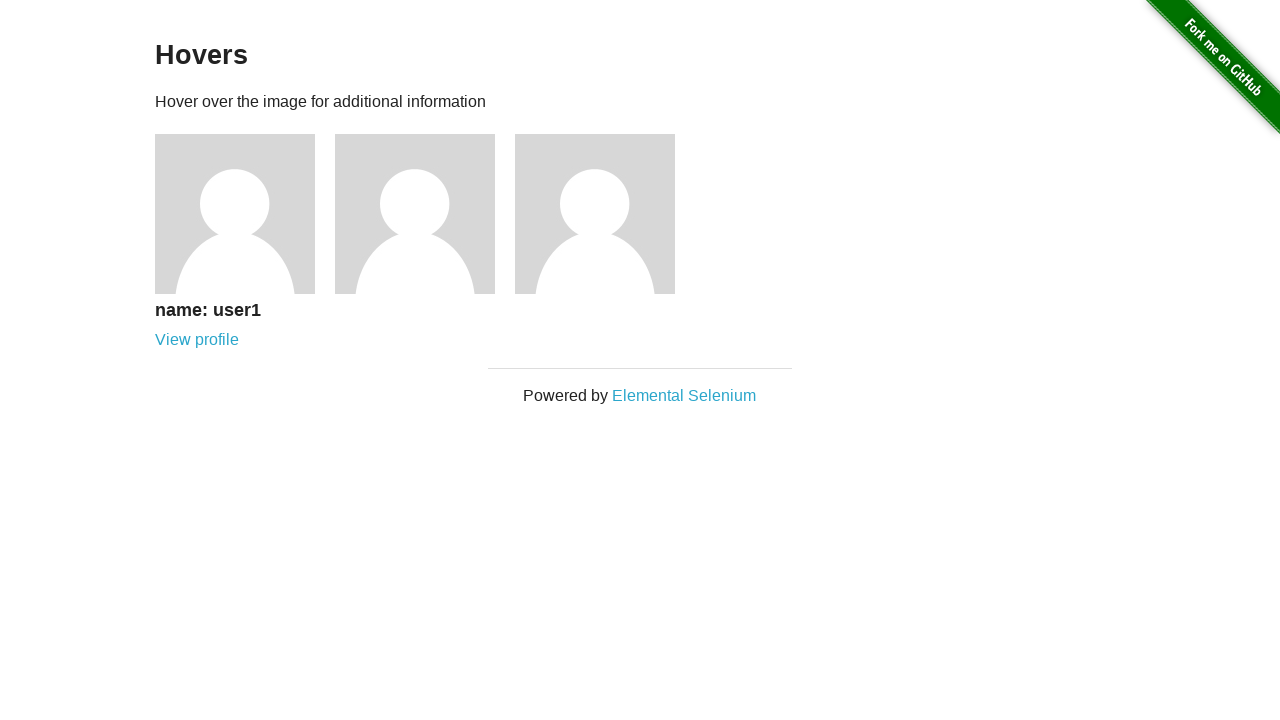

Located the caption element
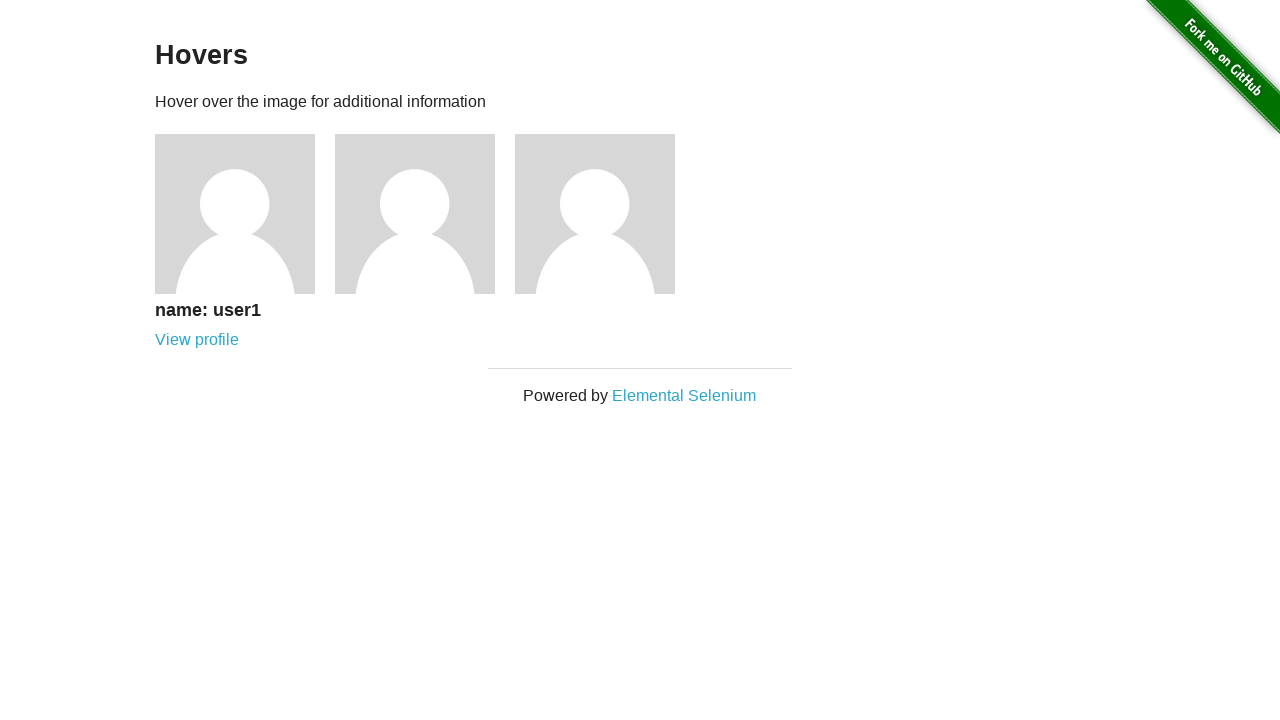

Caption became visible after hovering
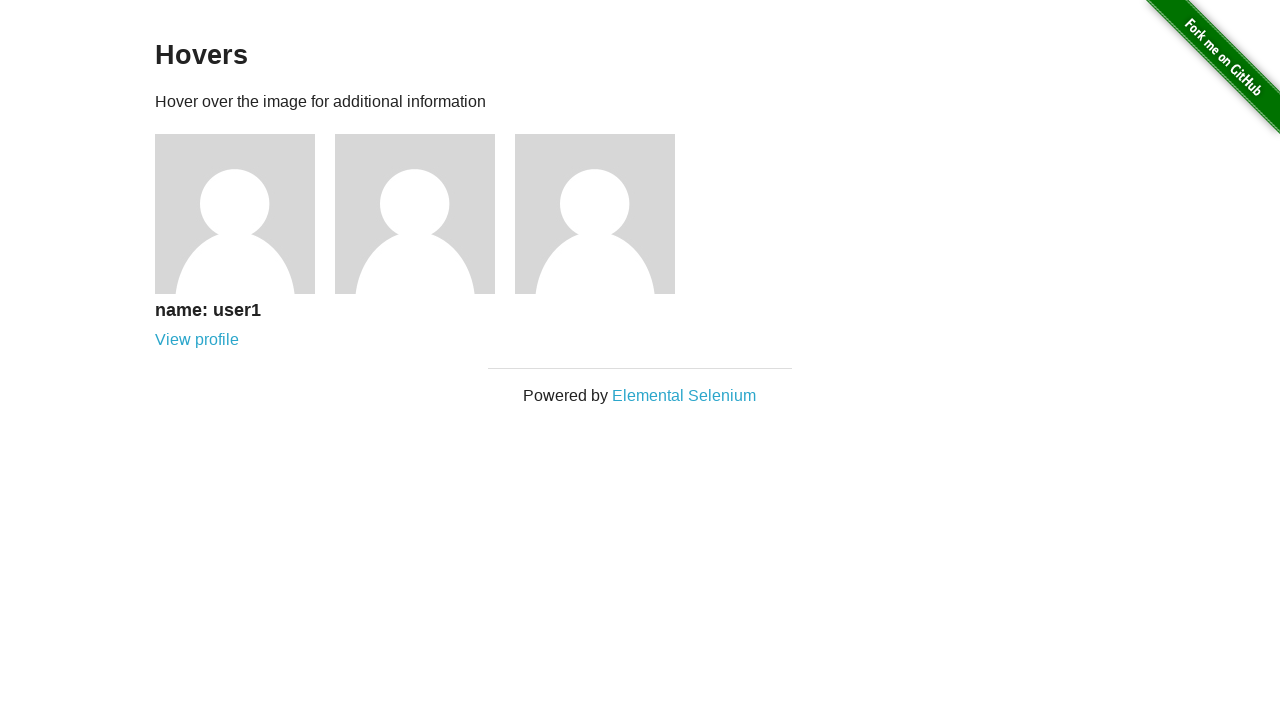

Verified that caption is visible
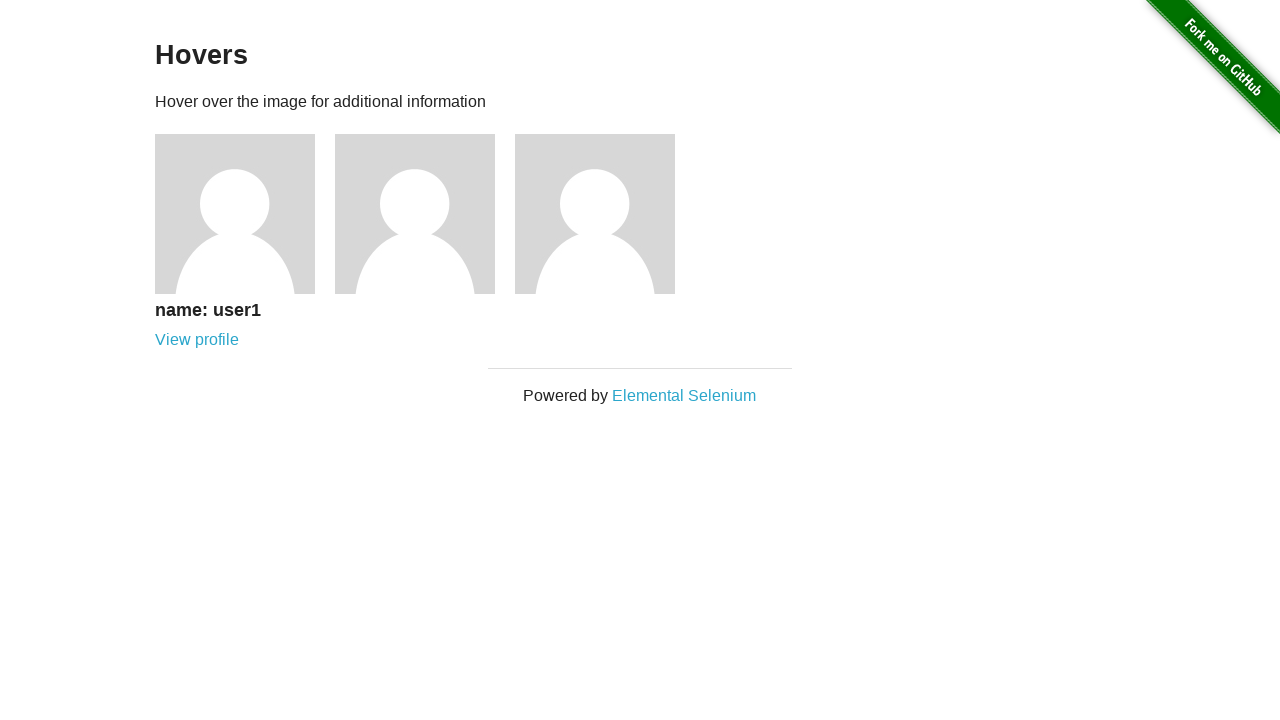

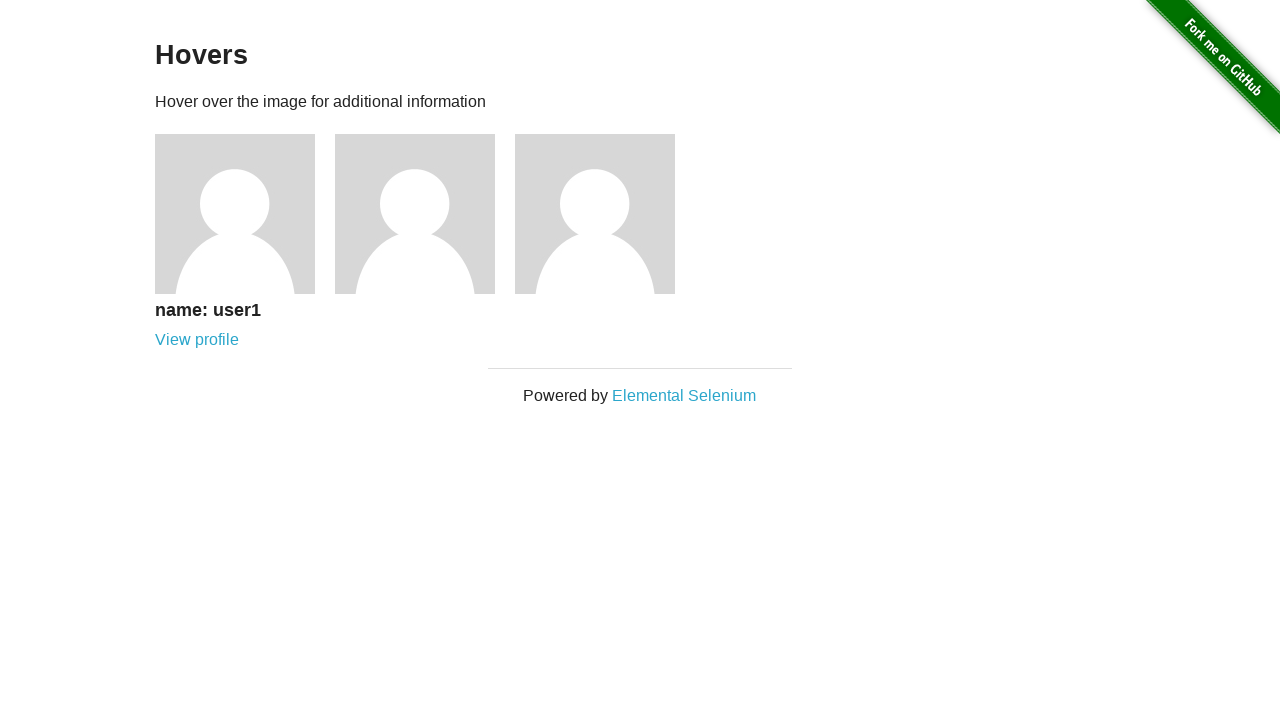